Tests clicking the letter A link and verifies languages starting with A are displayed

Starting URL: https://www.99-bottles-of-beer.net/abc.html

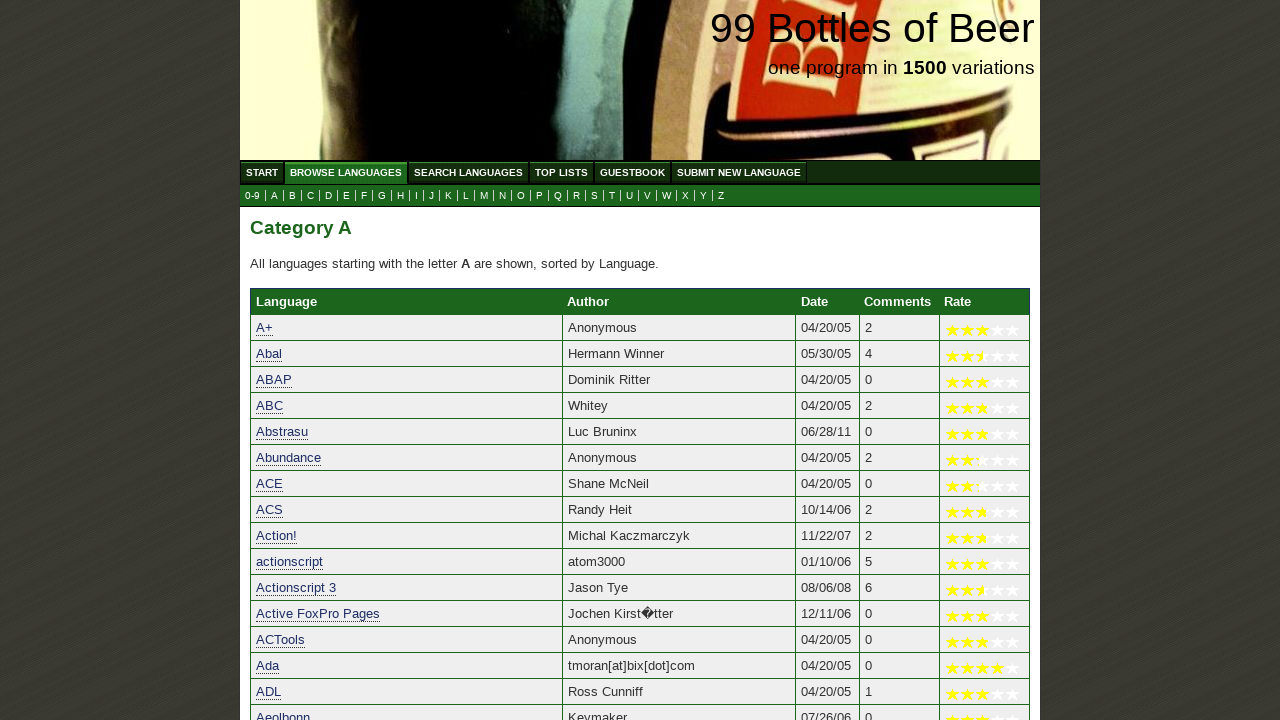

Clicked the letter A link at (274, 196) on a[href='a.html']
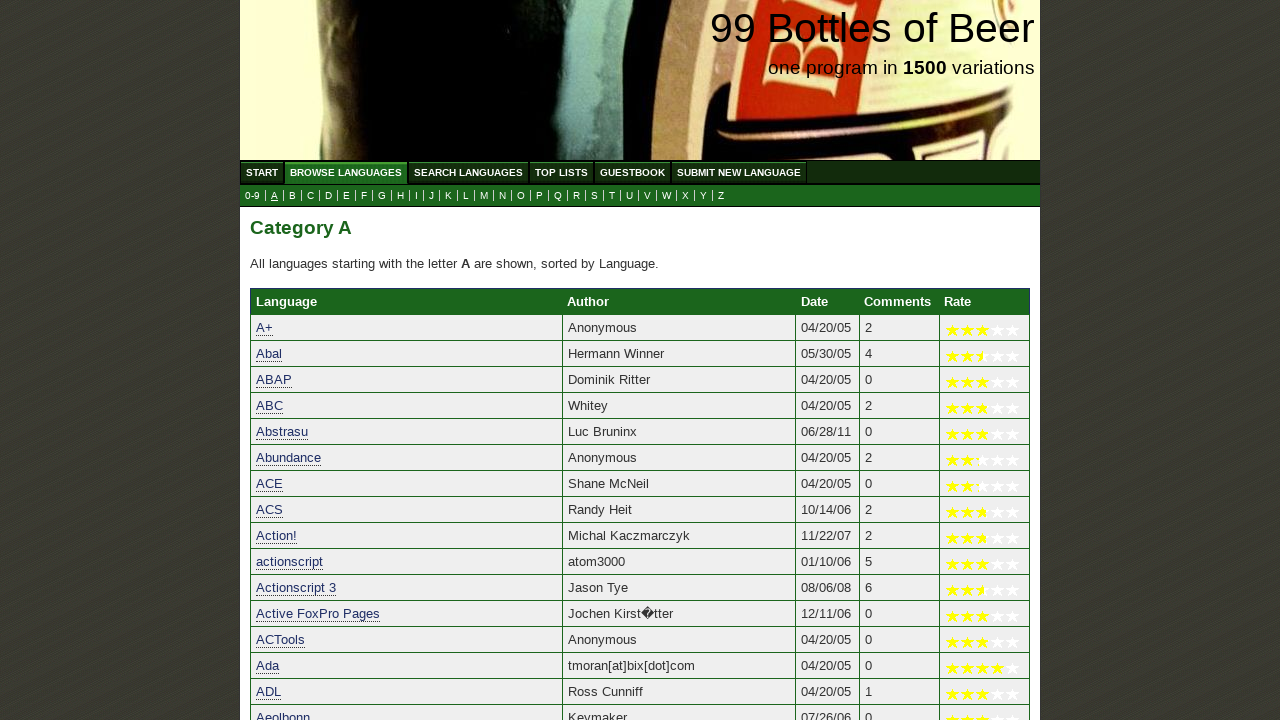

Languages starting with A loaded
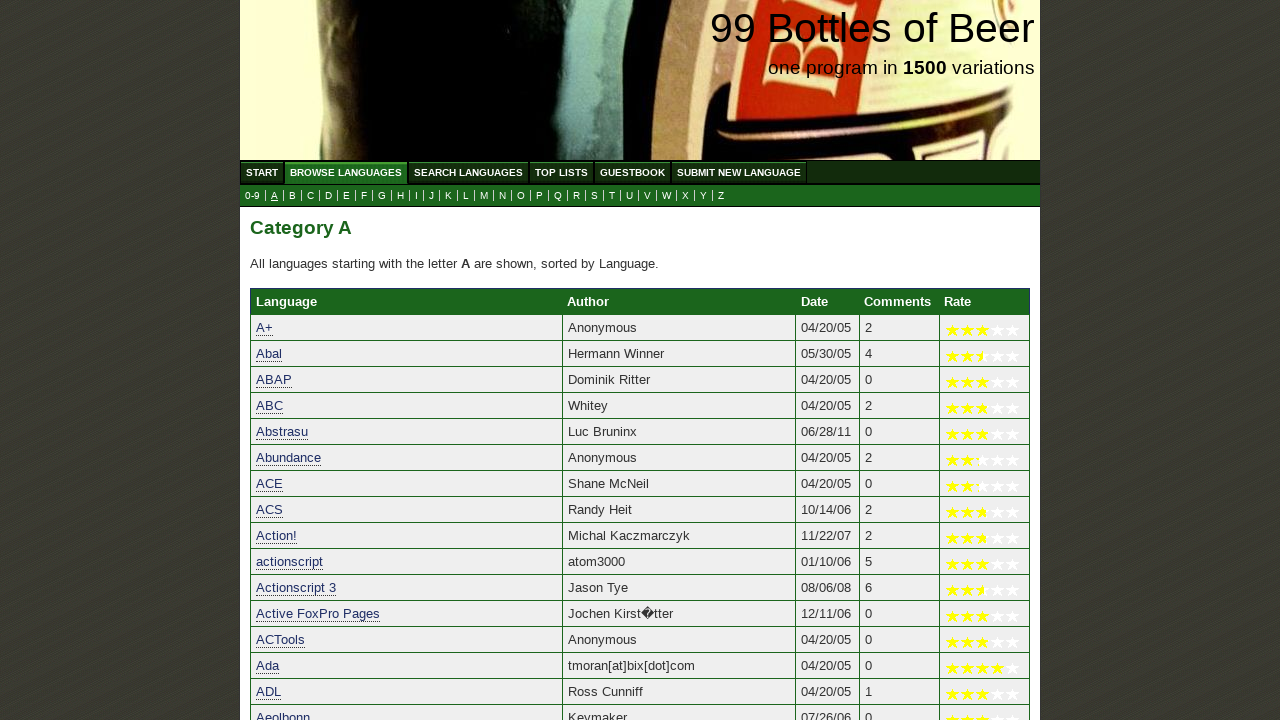

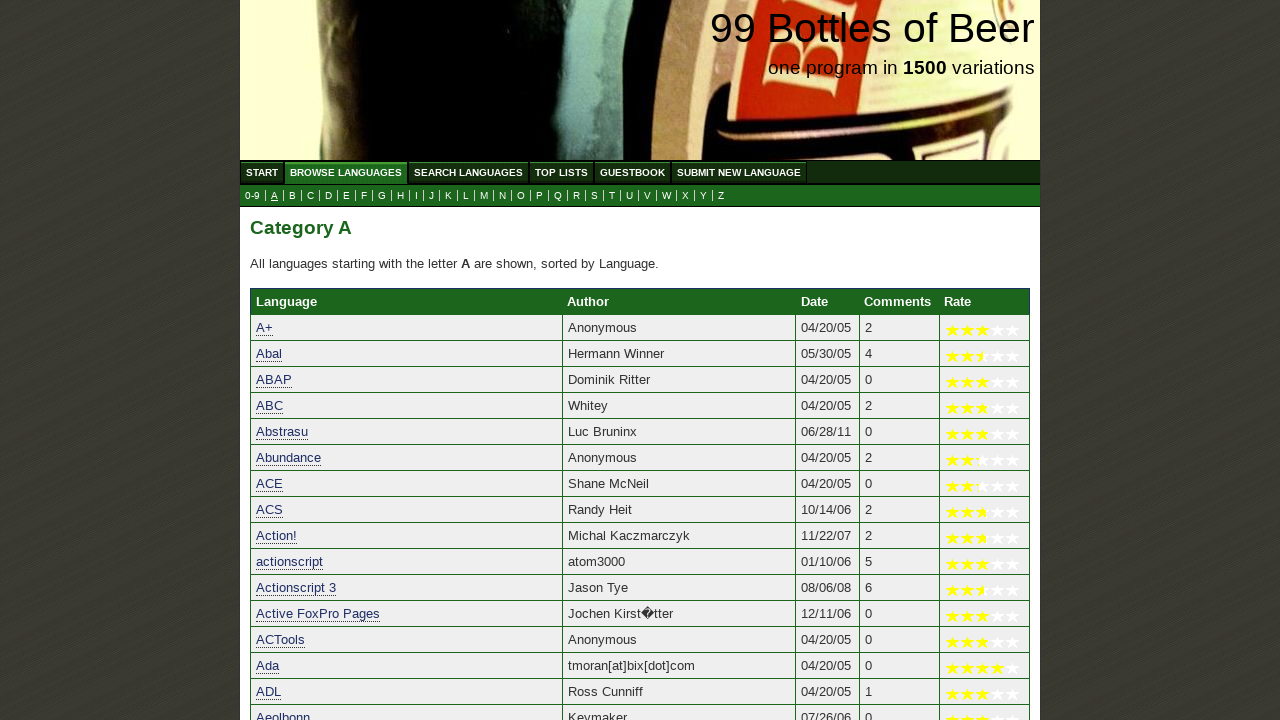